Opens a YouTube video page and waits for it to load

Starting URL: https://youtu.be/xT9h2yx6xwo

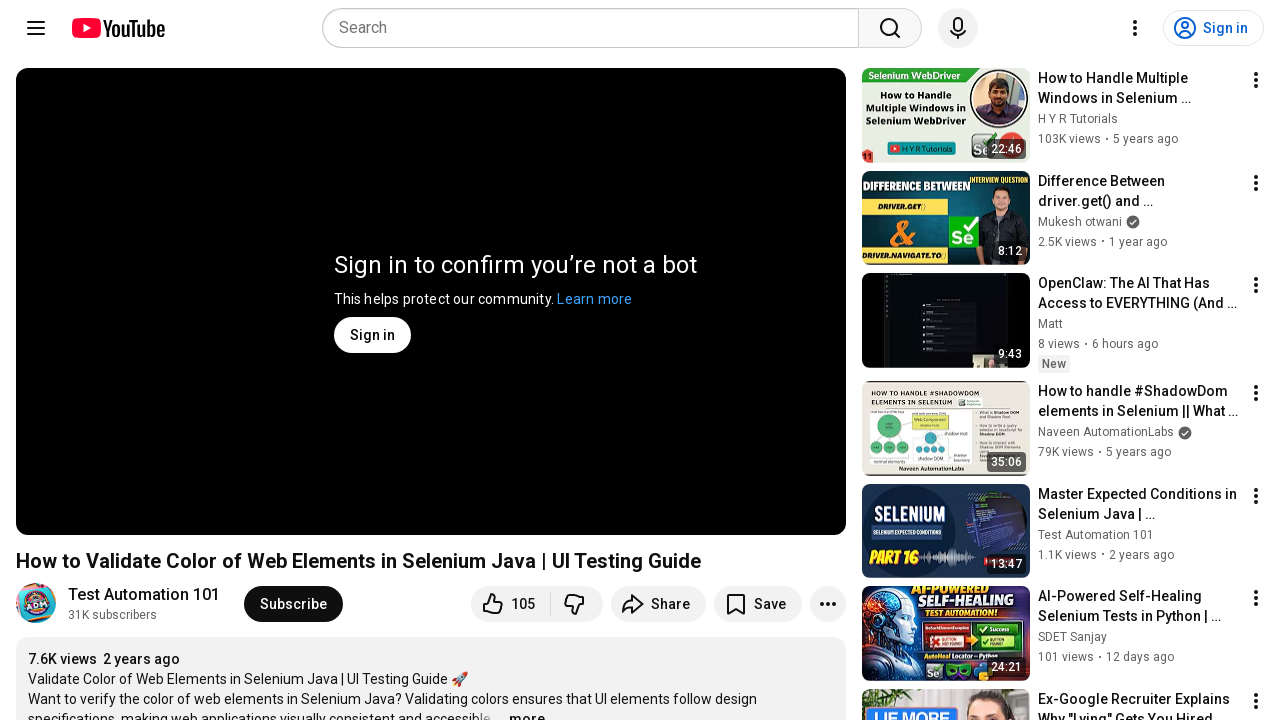

Navigated to YouTube video page
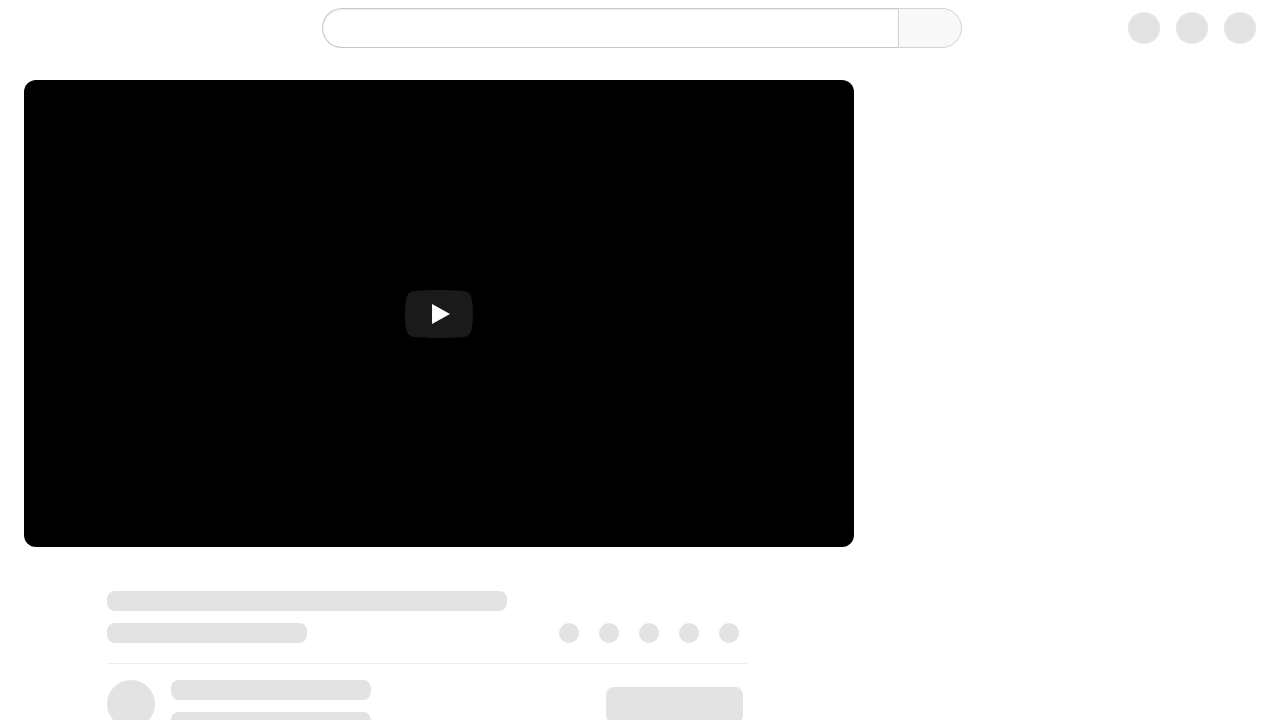

Waited for page to fully load (networkidle)
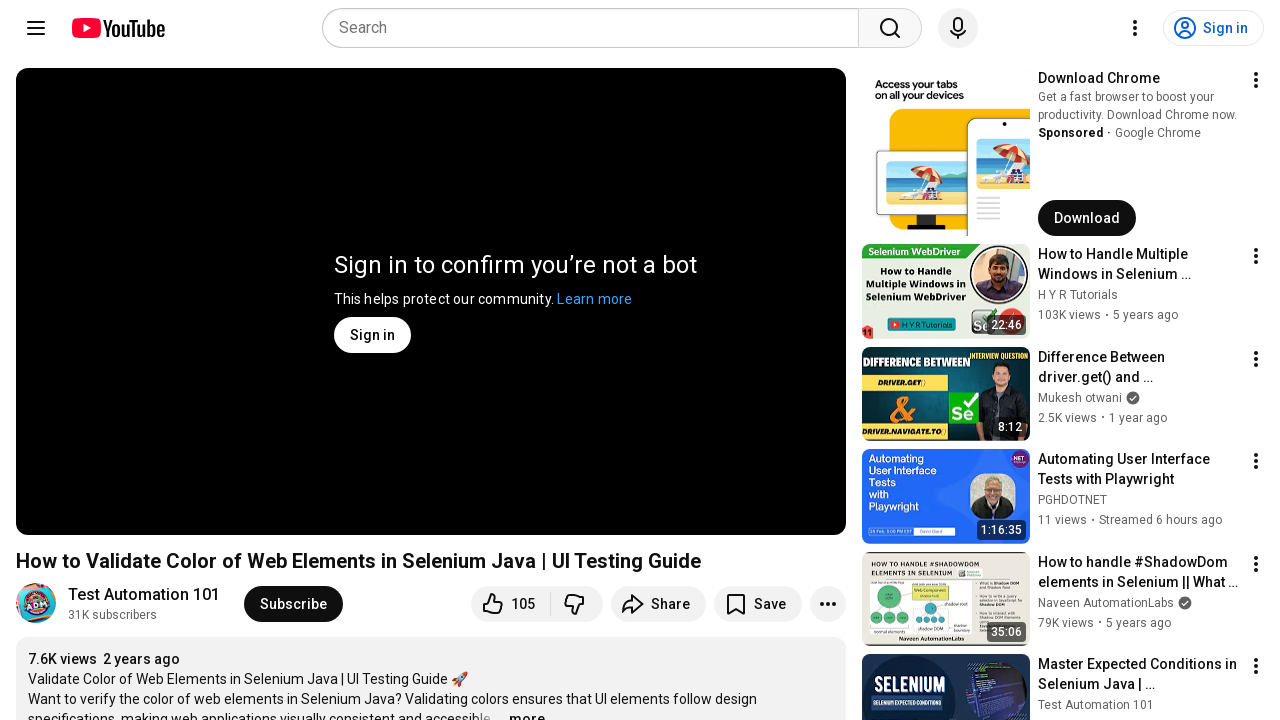

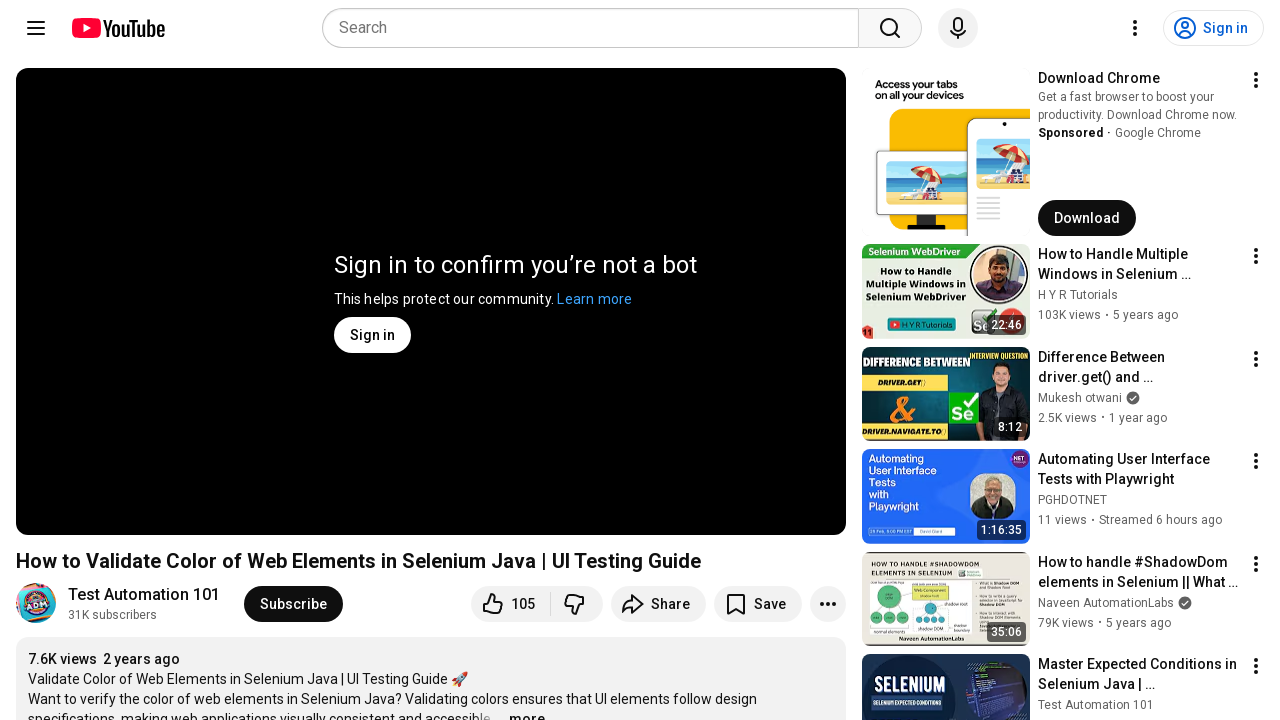